Tests alert popup handling by clicking a trigger button and accepting the resulting JavaScript alert

Starting URL: https://automationtesting.co.uk/popups.html

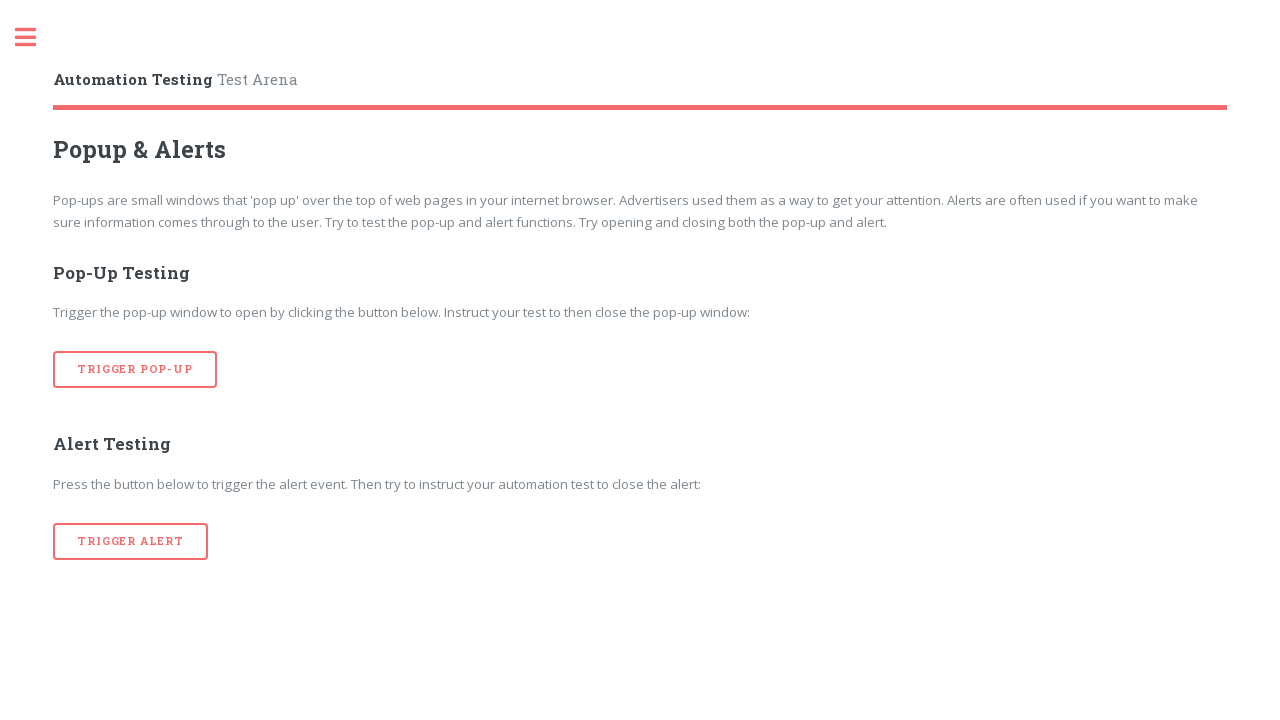

Set up dialog handler to accept alerts
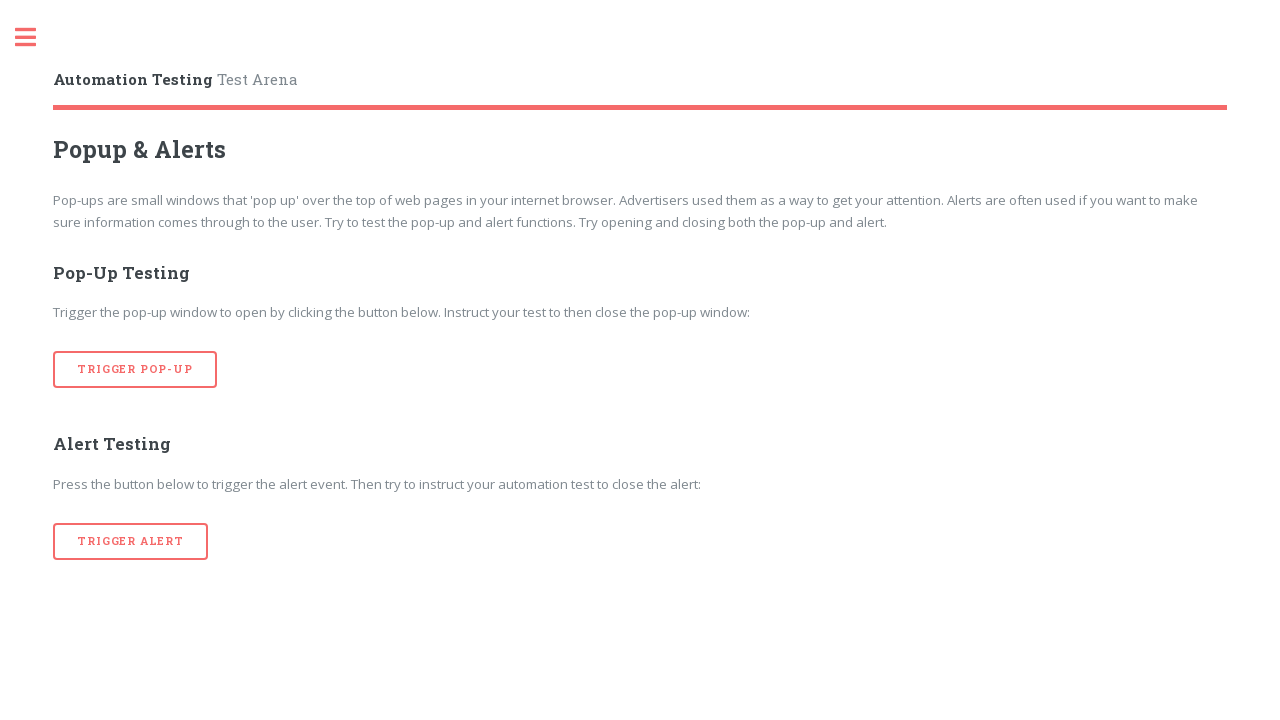

Clicked 'Trigger Alert' button to open JavaScript alert at (131, 541) on button:text('Trigger Alert')
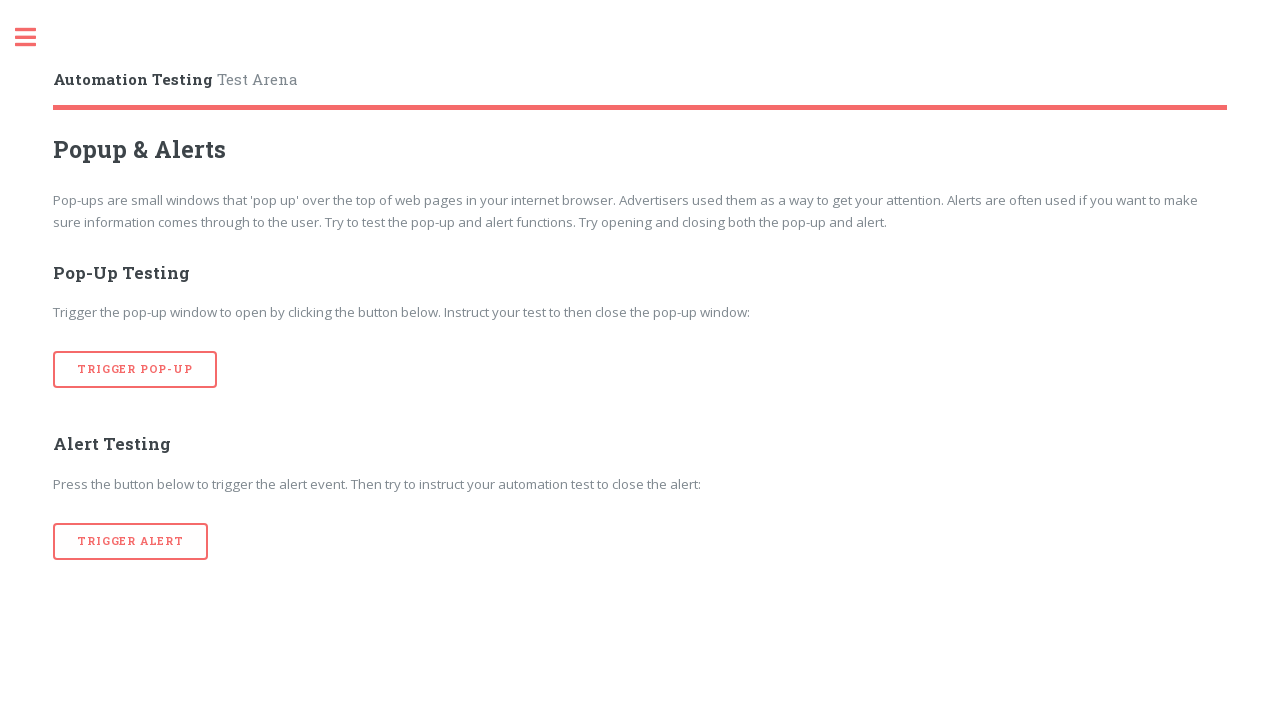

Waited 500ms for alert to be processed
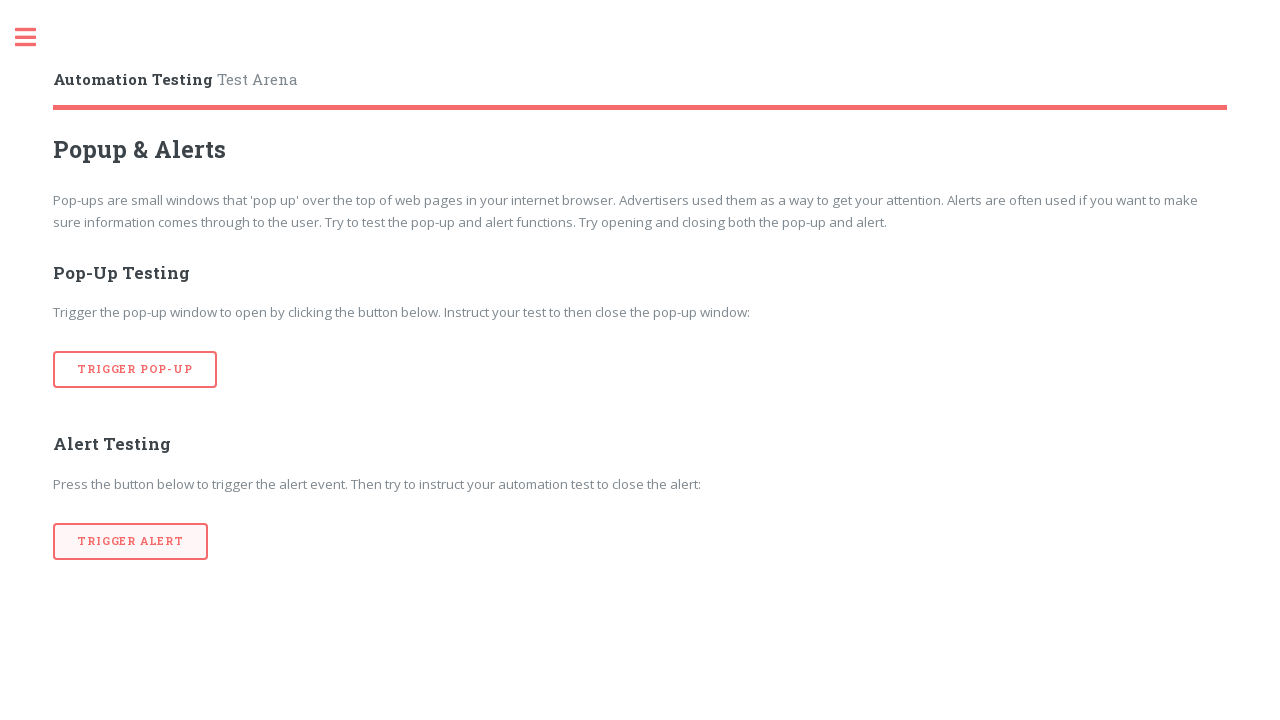

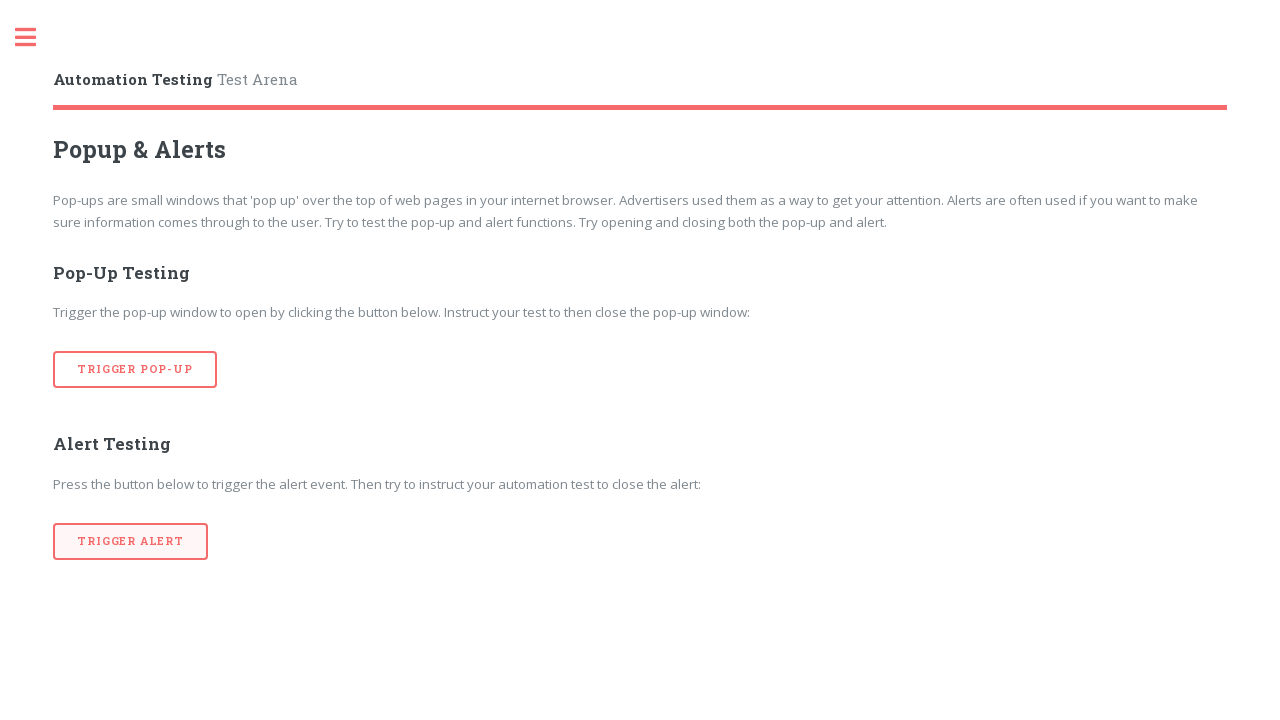